Tests iframe/frame switching functionality by navigating through multiple frames on a demo page, filling text inputs in different frames, and interacting with a nested iframe containing a Google Form-like survey.

Starting URL: https://ui.vision/demo/webtest/frames/

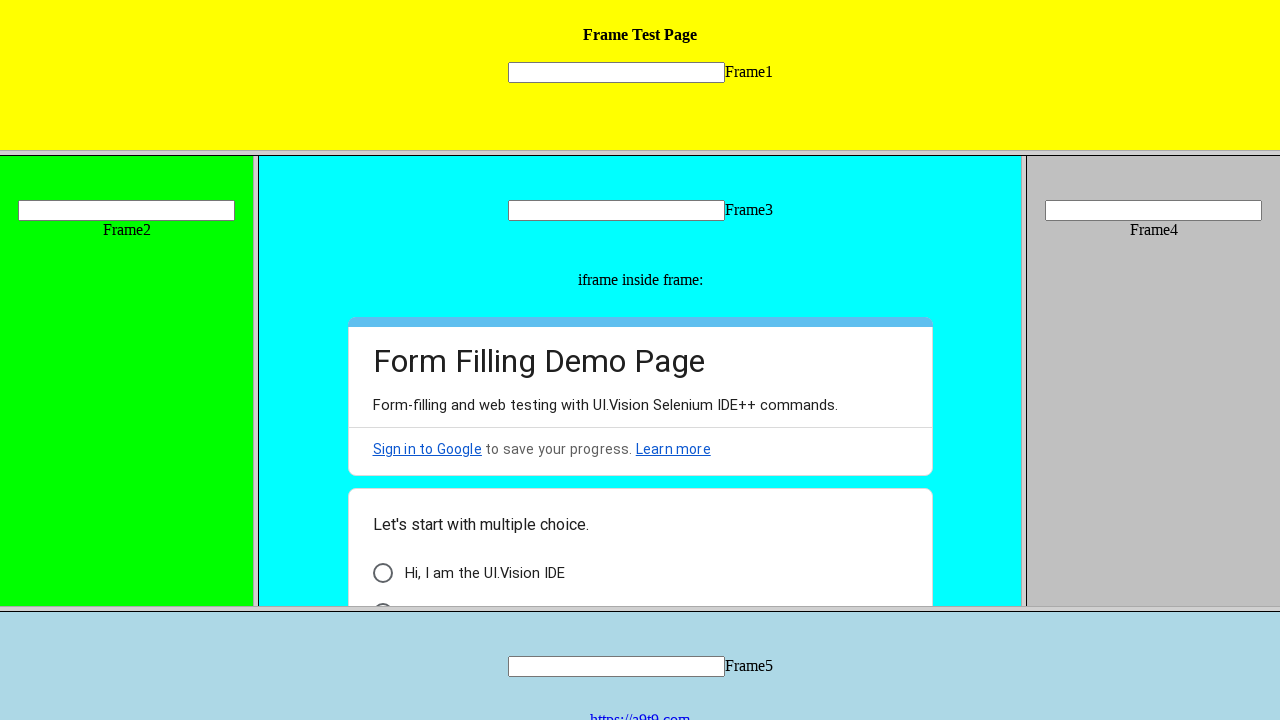

Switched to Frame 4 and filled text input with '1st switch Successful' on frame[src='frame_4.html'] >> internal:control=enter-frame >> input[name='mytext4
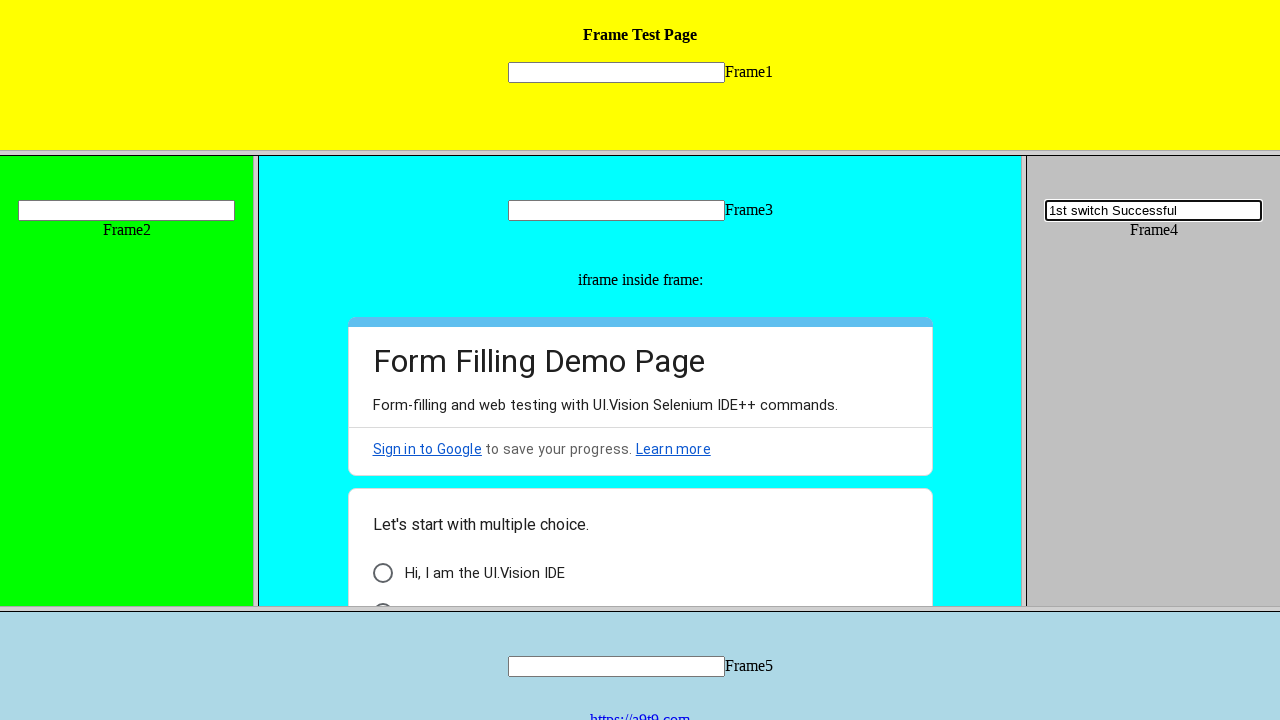

Switched to Frame 1 and filled text input with '2nd switch Successful' on frame[src='frame_1.html'] >> internal:control=enter-frame >> form[name='name1'] 
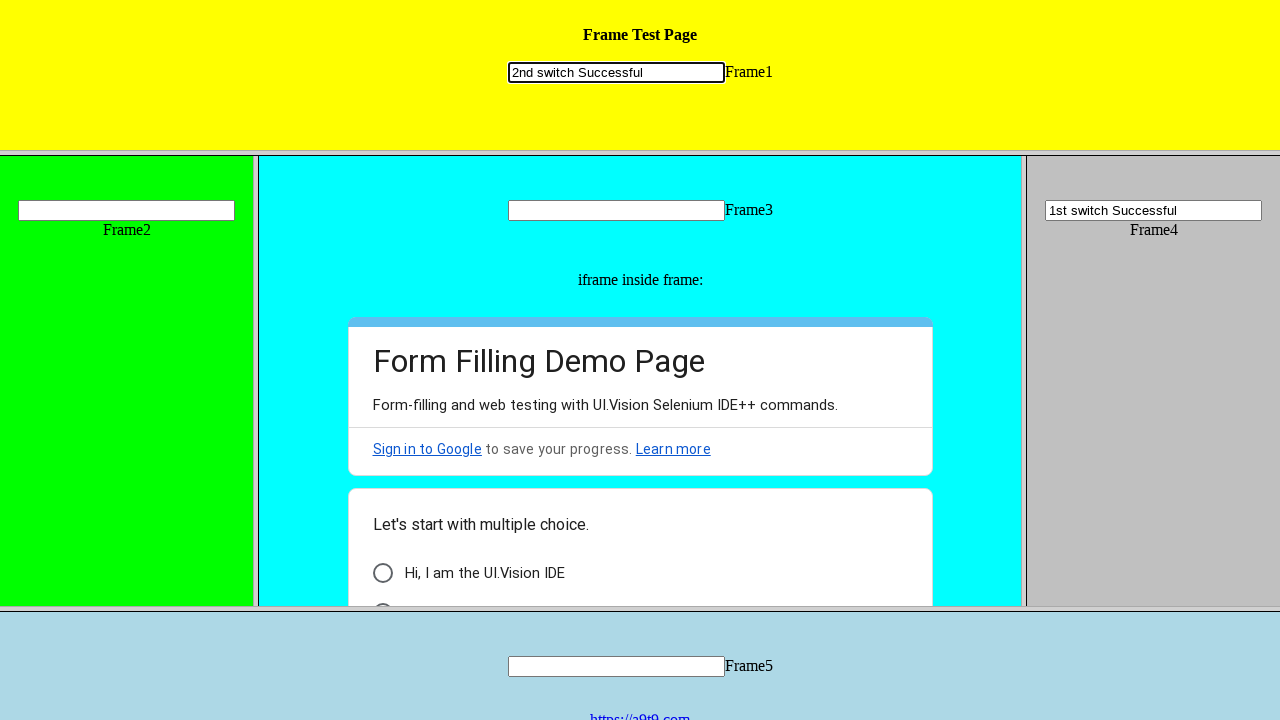

Switched to Frame 2 and filled text input with '3rd switch Successful' on frame[src='frame_2.html'] >> internal:control=enter-frame >> input[name='mytext2
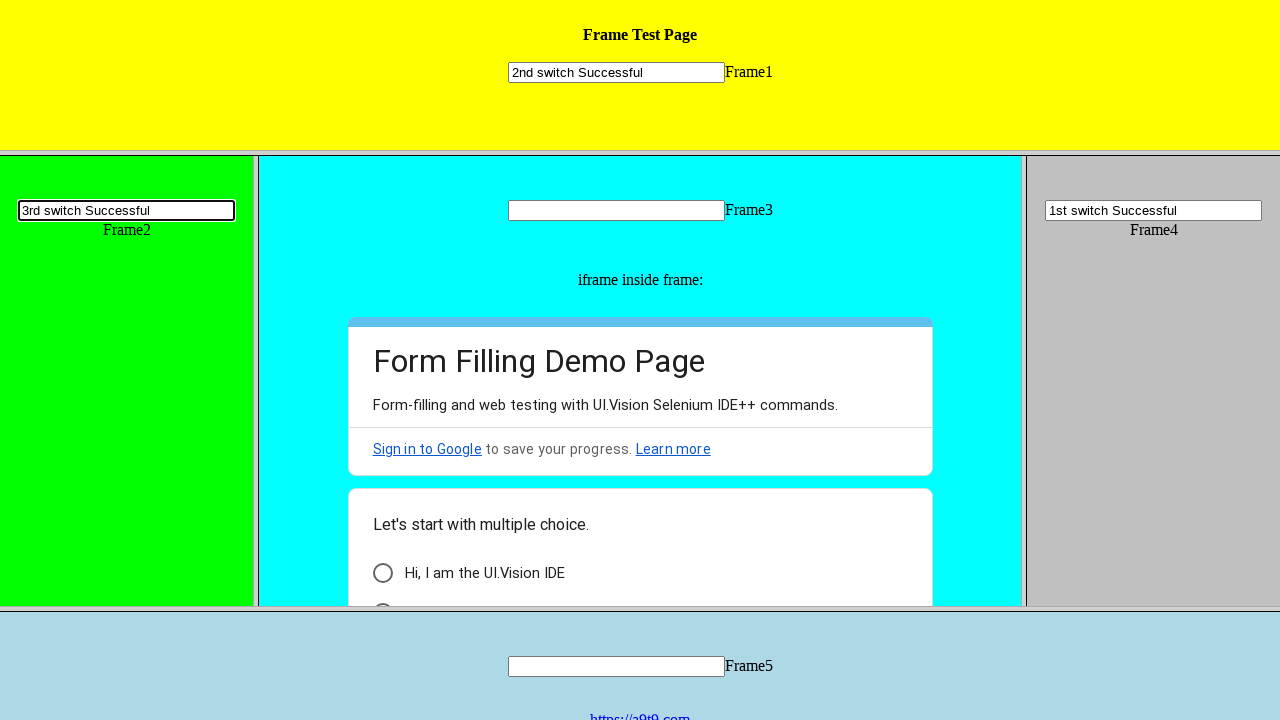

Switched to Frame 3 and located nested Google Docs form iframe
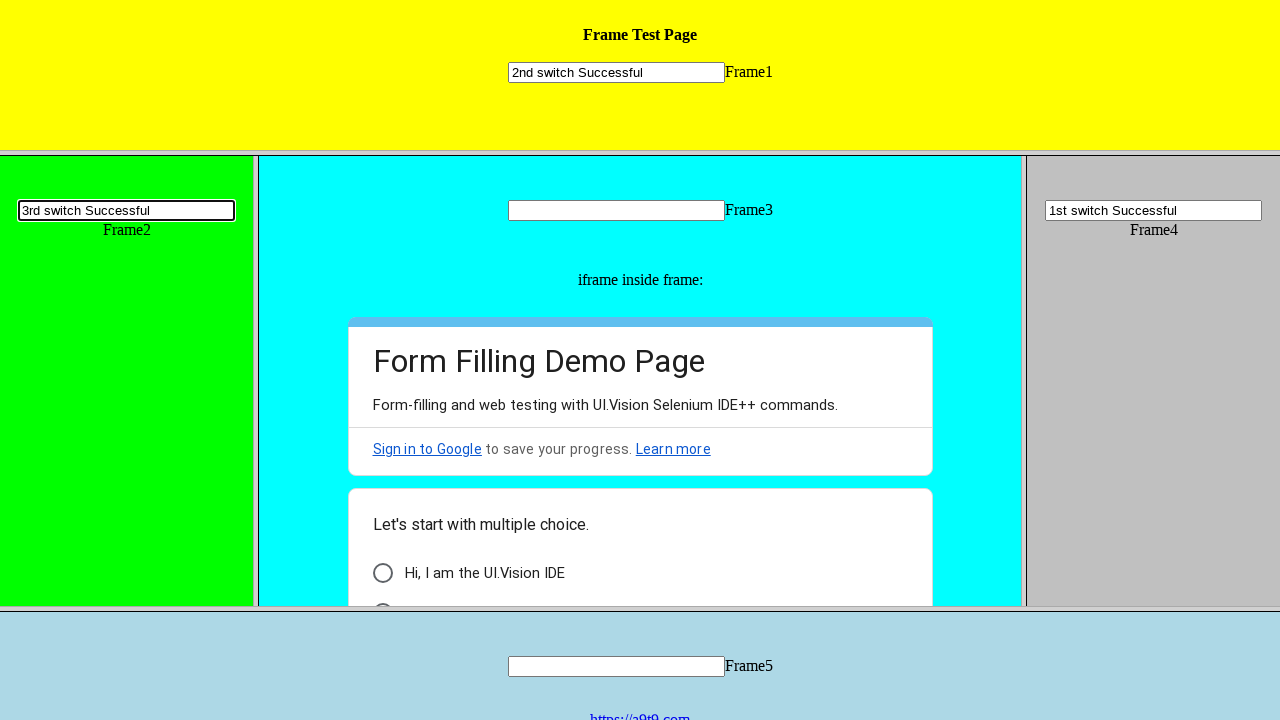

Scrolled 'I am a human' option into view
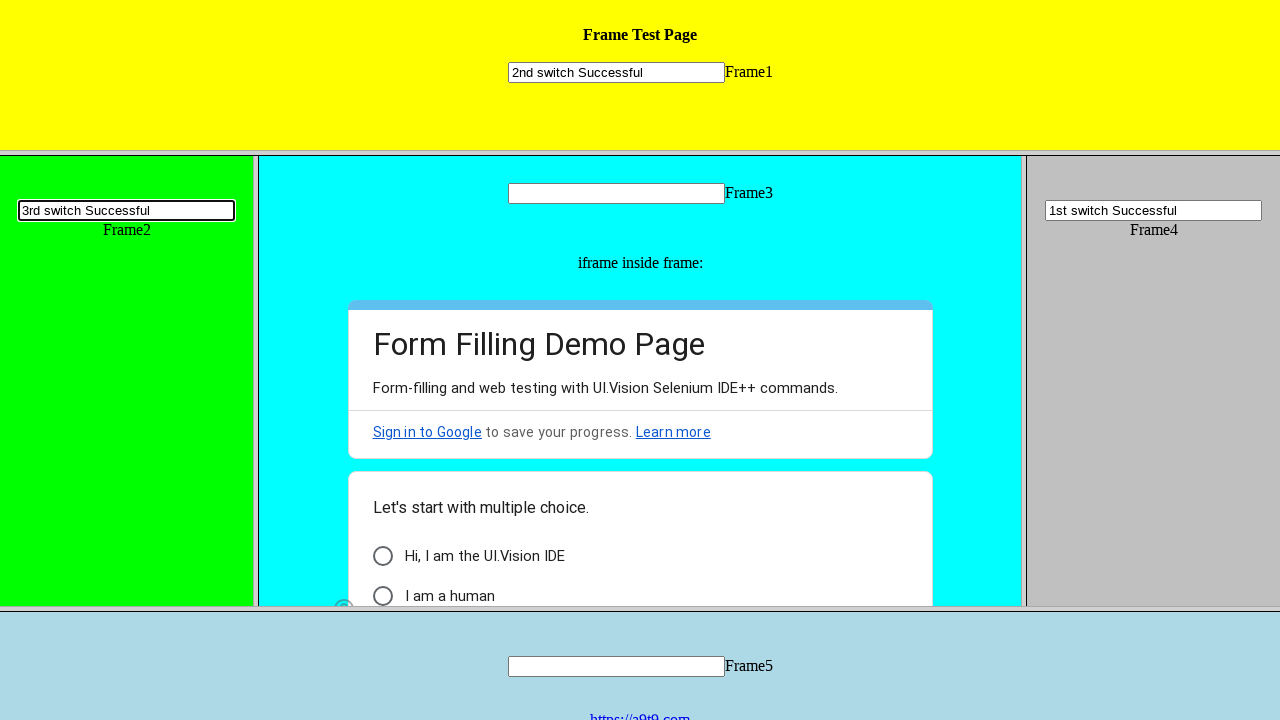

Clicked 'I am a human' option in Google Form at (450, 596) on frame[src='frame_3.html'] >> internal:control=enter-frame >> iframe[src*='docs.g
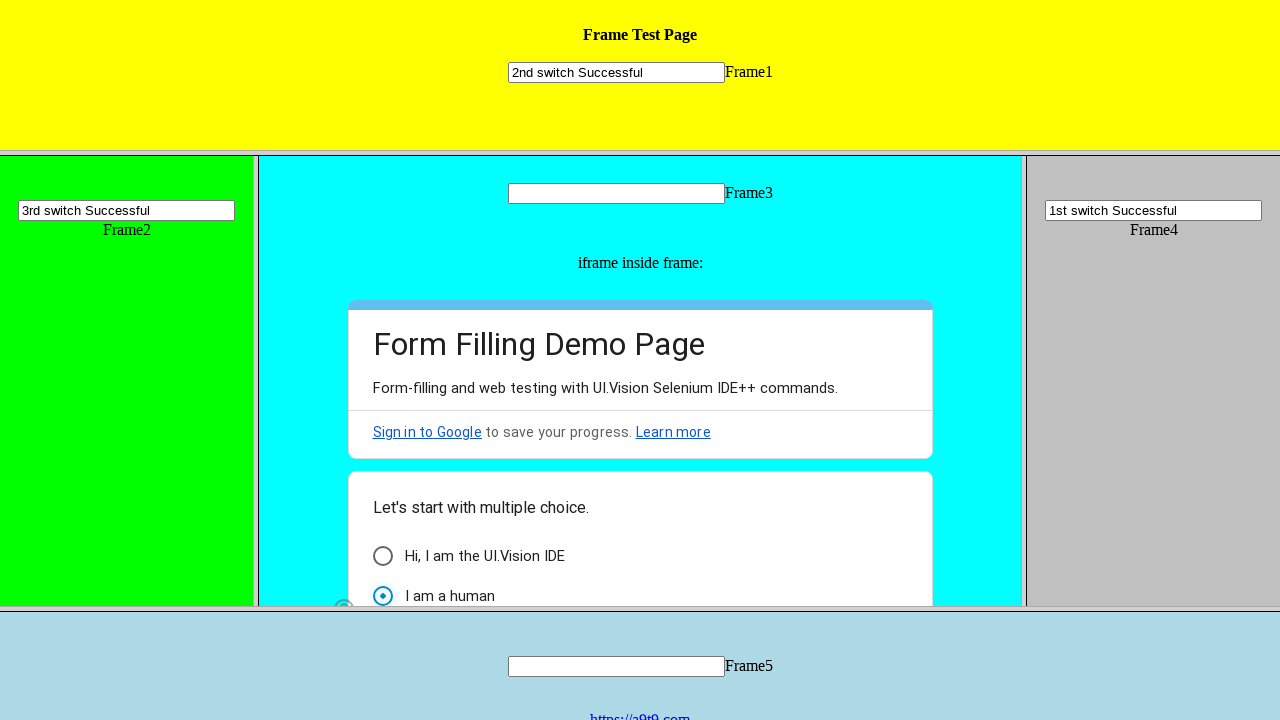

Scrolled 'General Web Automation' option into view
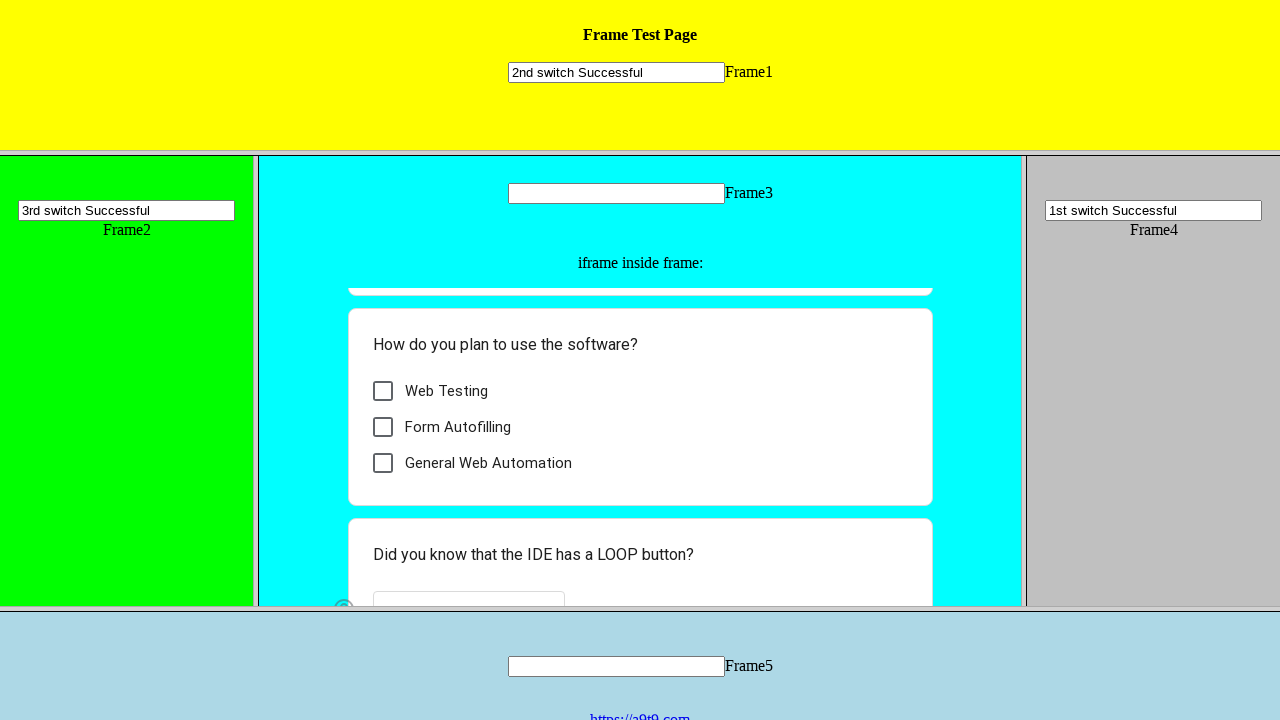

Clicked 'General Web Automation' option in Google Form at (488, 463) on frame[src='frame_3.html'] >> internal:control=enter-frame >> iframe[src*='docs.g
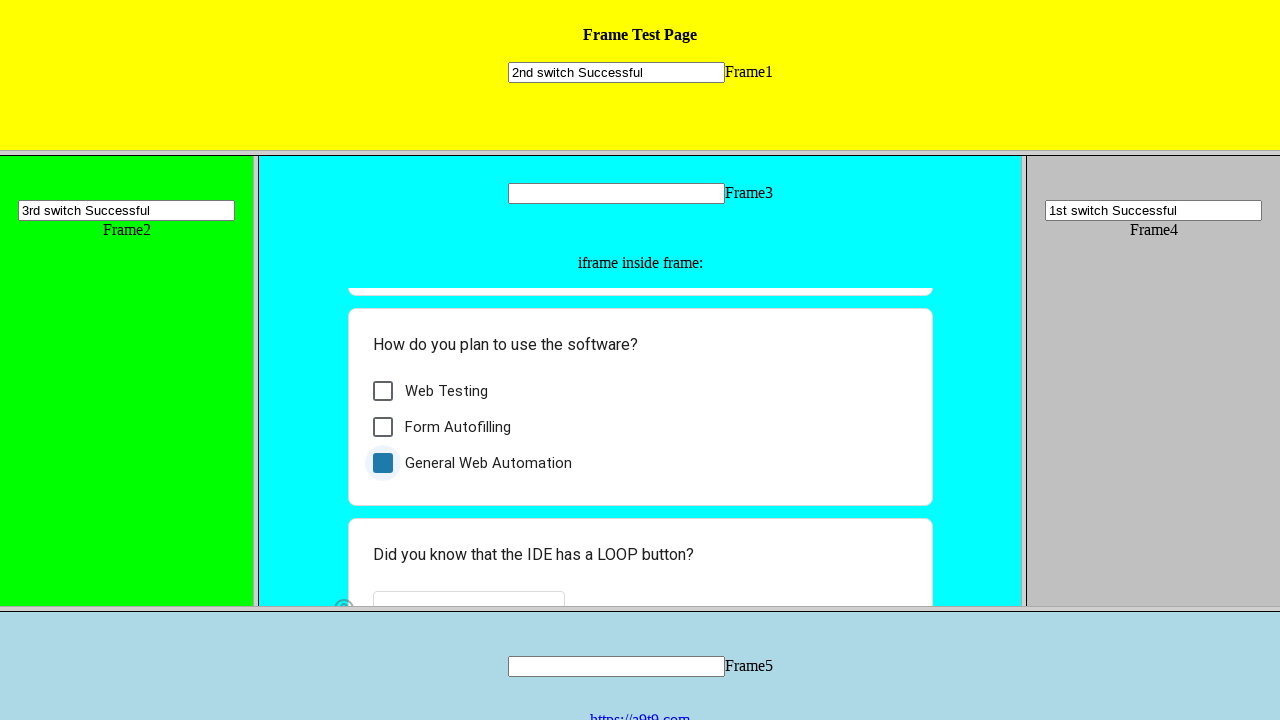

Clicked 'Choose' button in Google Form at (452, 590) on frame[src='frame_3.html'] >> internal:control=enter-frame >> iframe[src*='docs.g
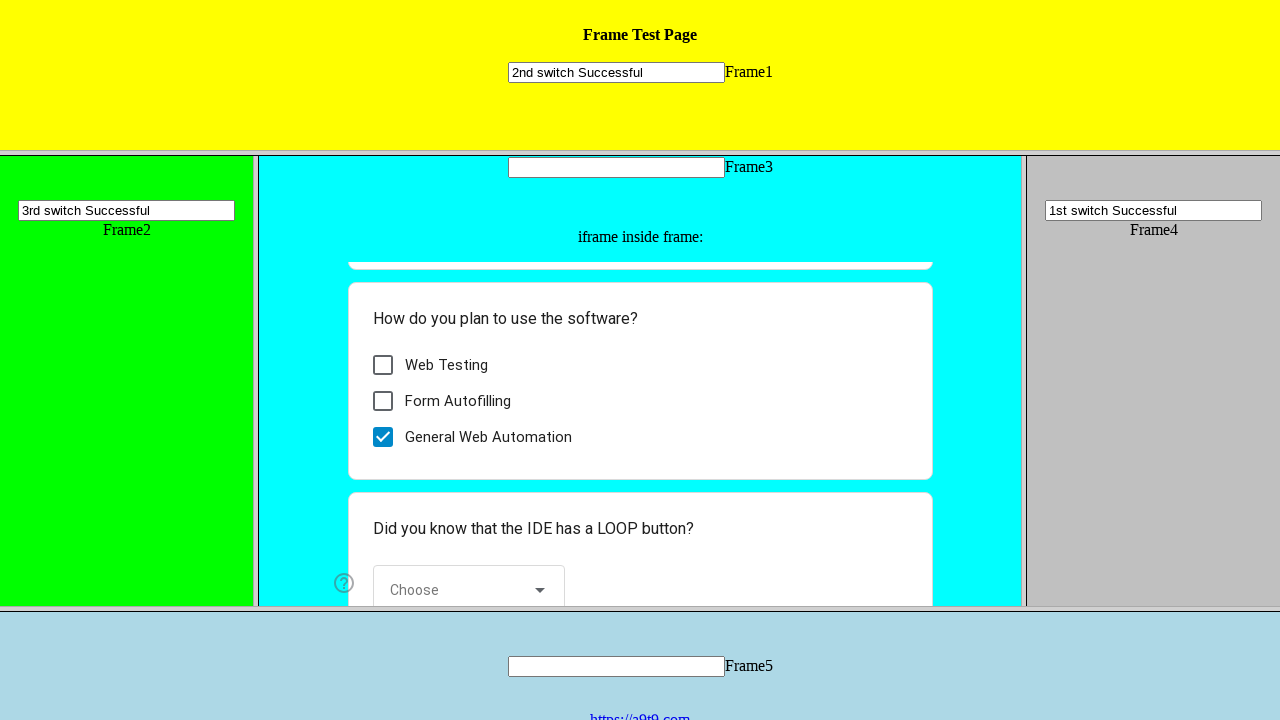

Clicked 'Well, now I know :-)' option (second instance) in Google Form at (464, 556) on frame[src='frame_3.html'] >> internal:control=enter-frame >> iframe[src*='docs.g
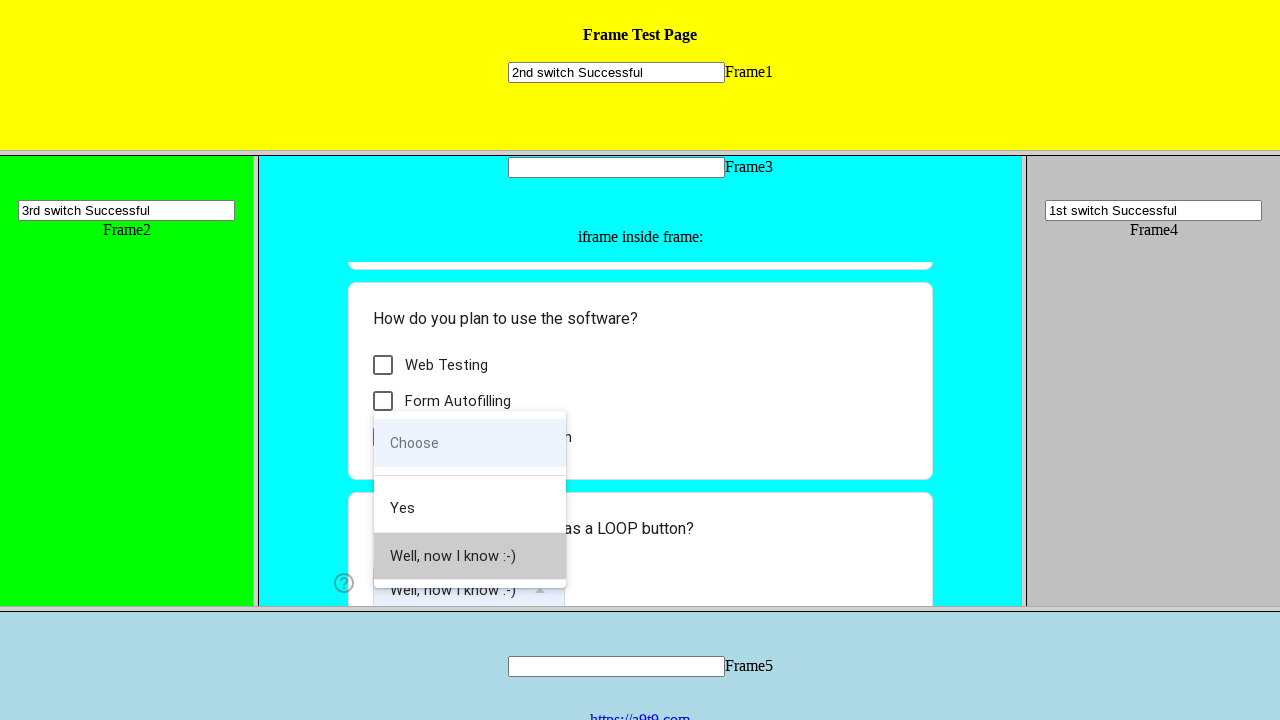

Clicked 'Next' button in Google Form at (389, 588) on frame[src='frame_3.html'] >> internal:control=enter-frame >> iframe[src*='docs.g
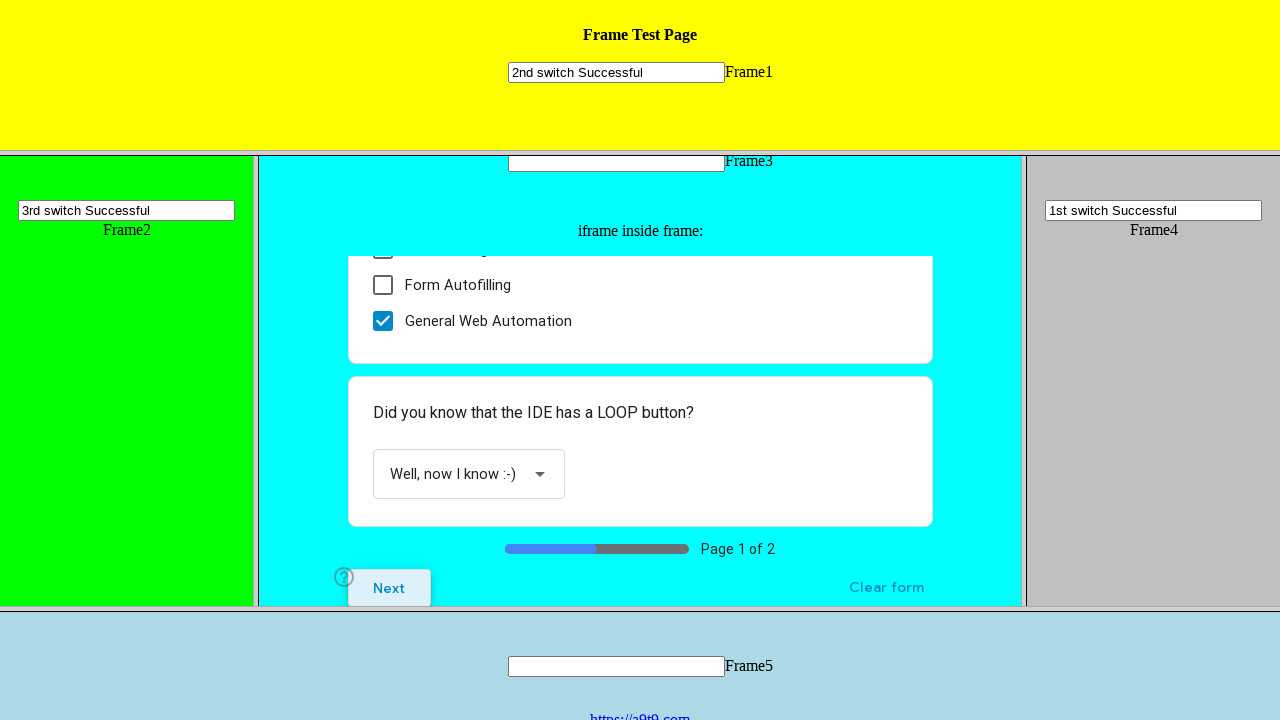

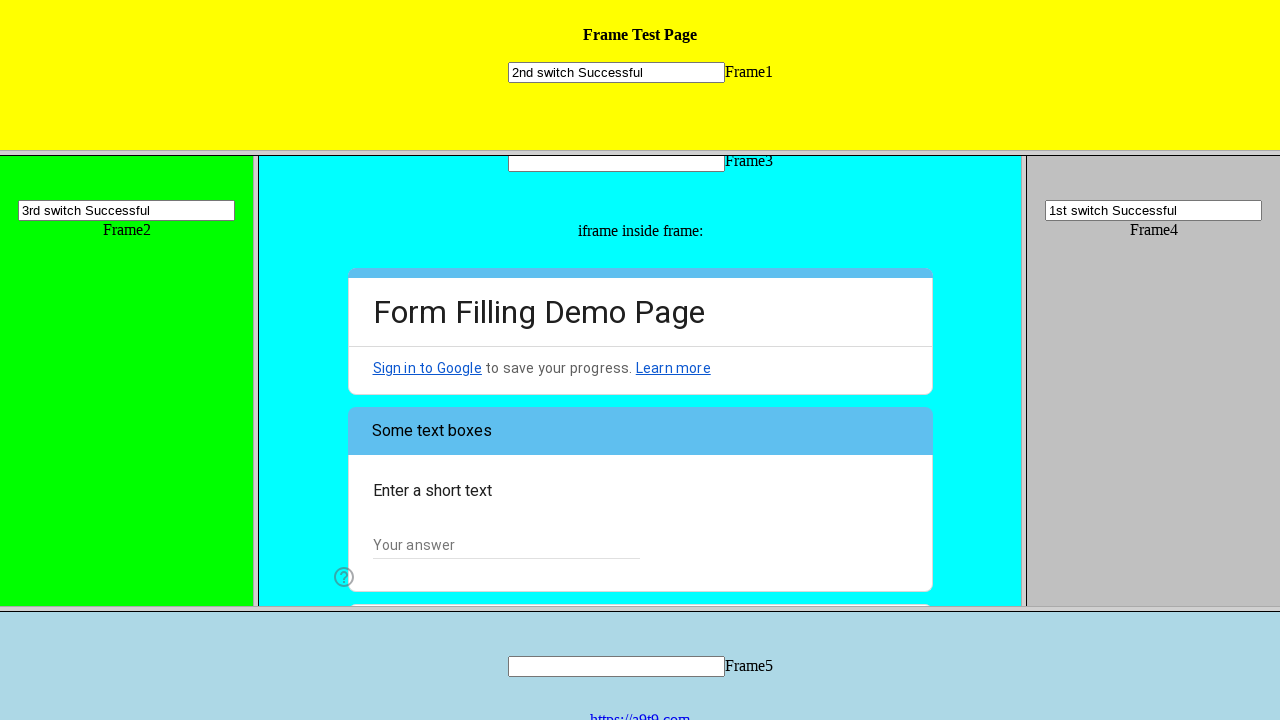